Tests the Playwright documentation website by clicking the "Get started" button on the homepage and verifying navigation to the introduction documentation page.

Starting URL: https://playwright.dev/

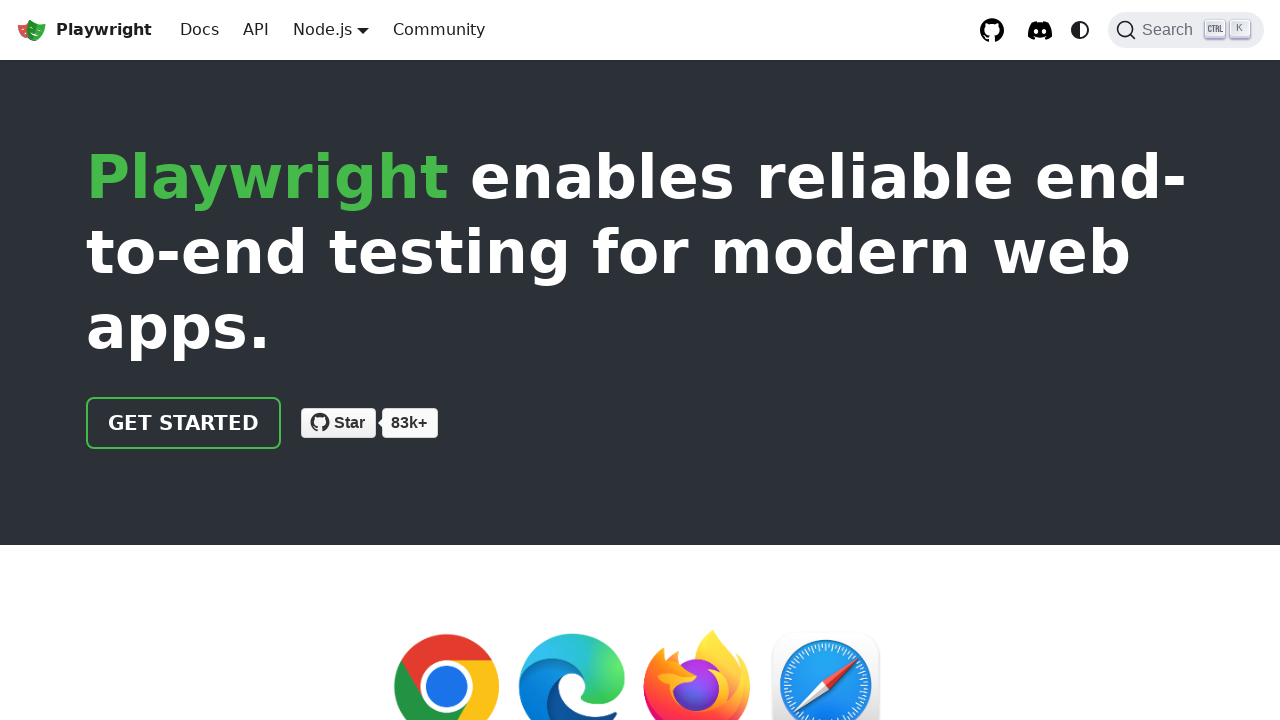

Clicked the 'Get started' button on Playwright homepage at (184, 423) on .getStarted_Sjon >> internal:has-text="Get started"i
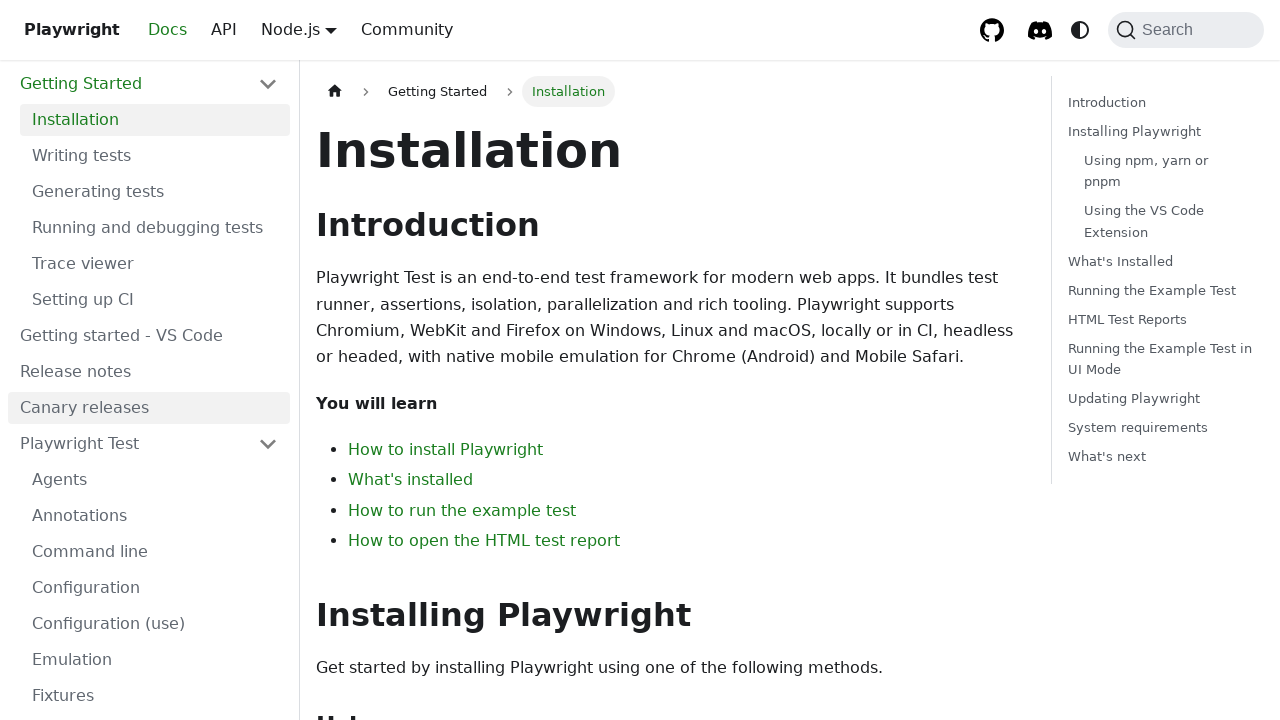

Navigated to introduction documentation page at /docs/intro
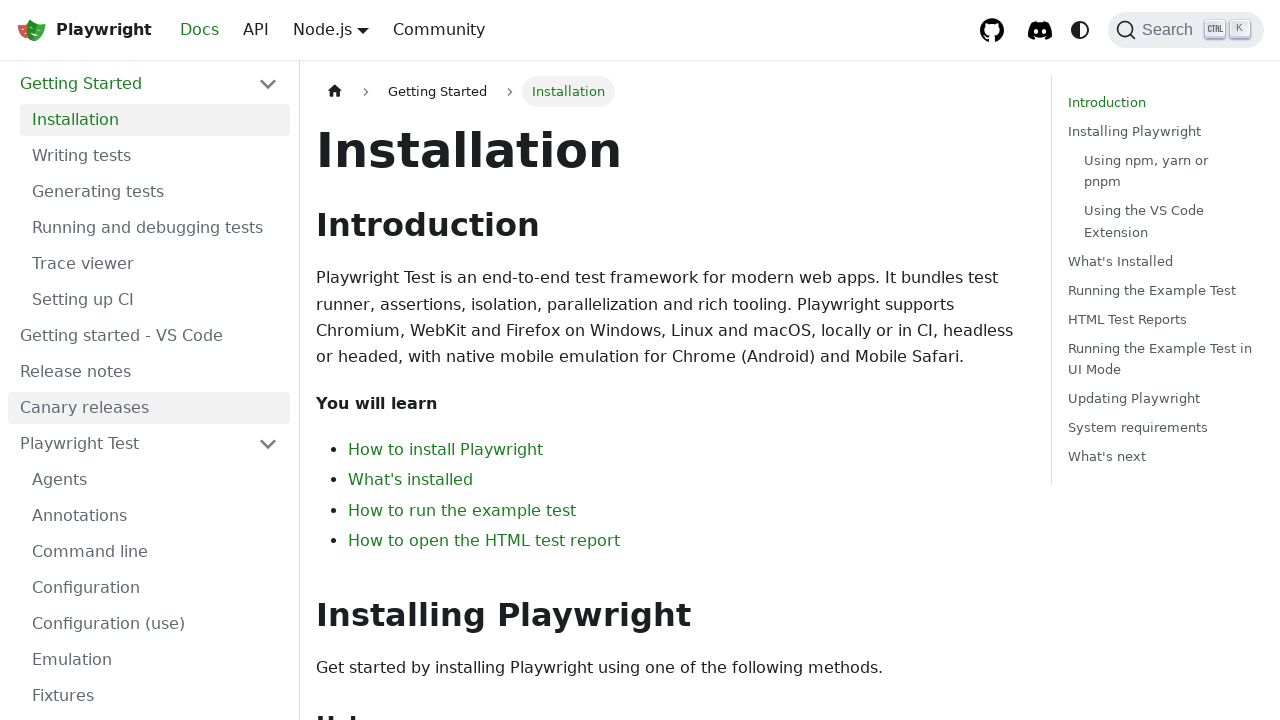

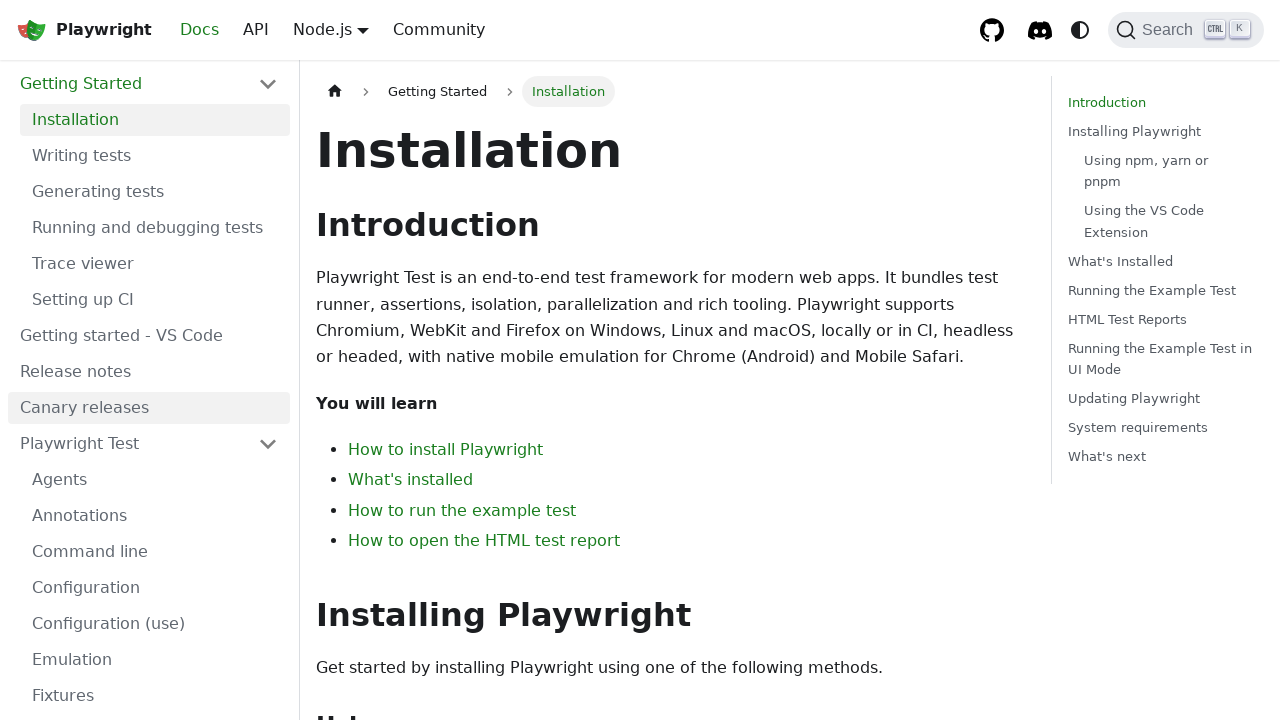